Tests fast.com speed test page by waiting for the "show more details" link to be clickable and clicking it

Starting URL: https://fast.com/

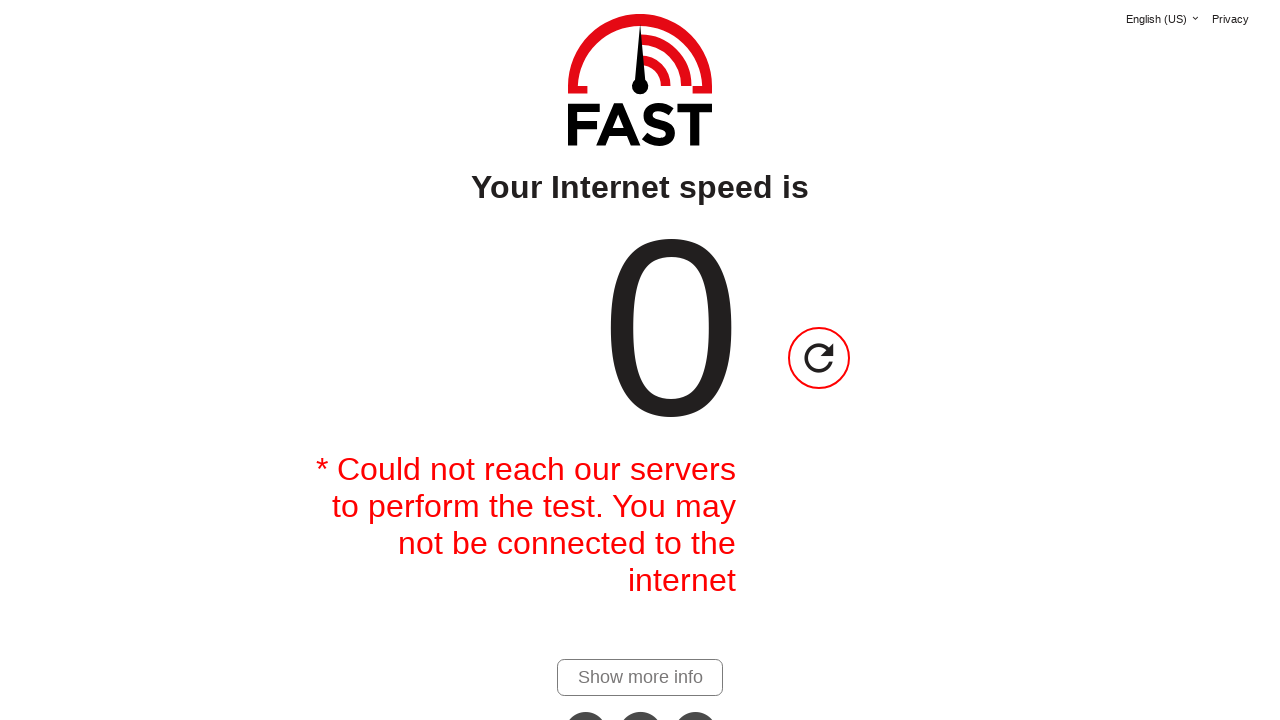

Waited for 'show more details' link to become visible
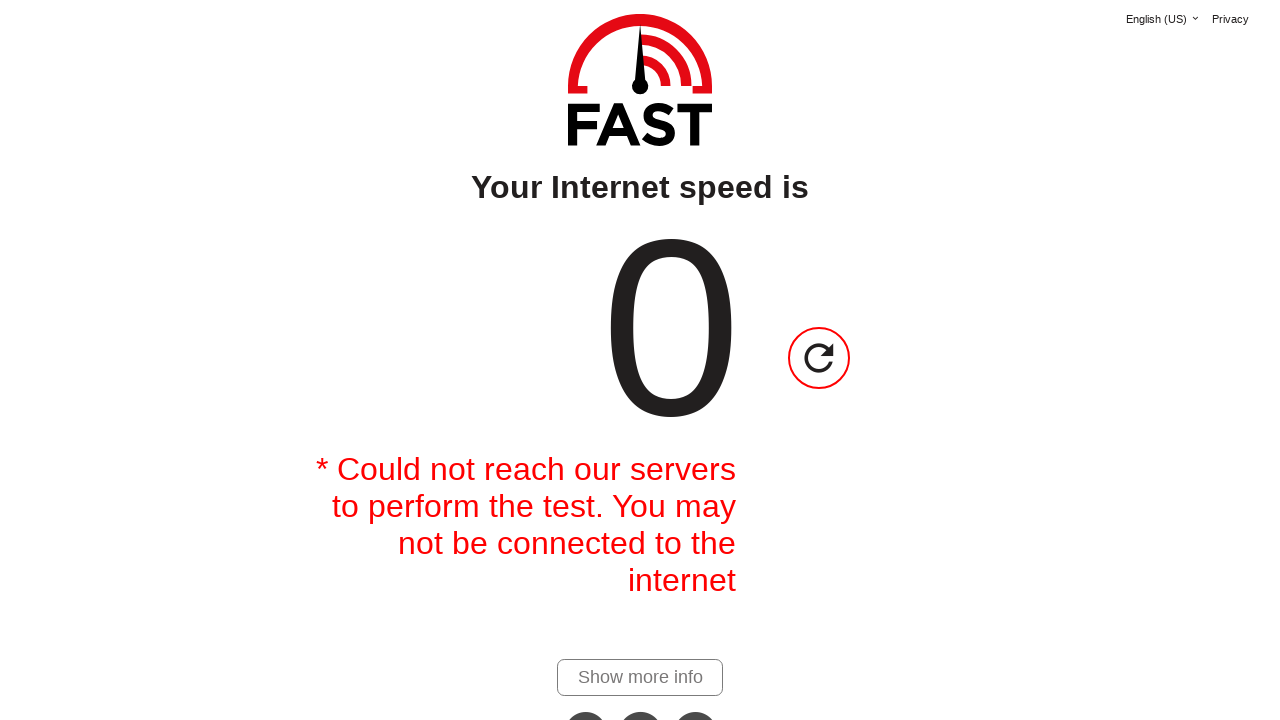

Clicked 'show more details' link on fast.com speed test page at (640, 677) on #show-more-details-link
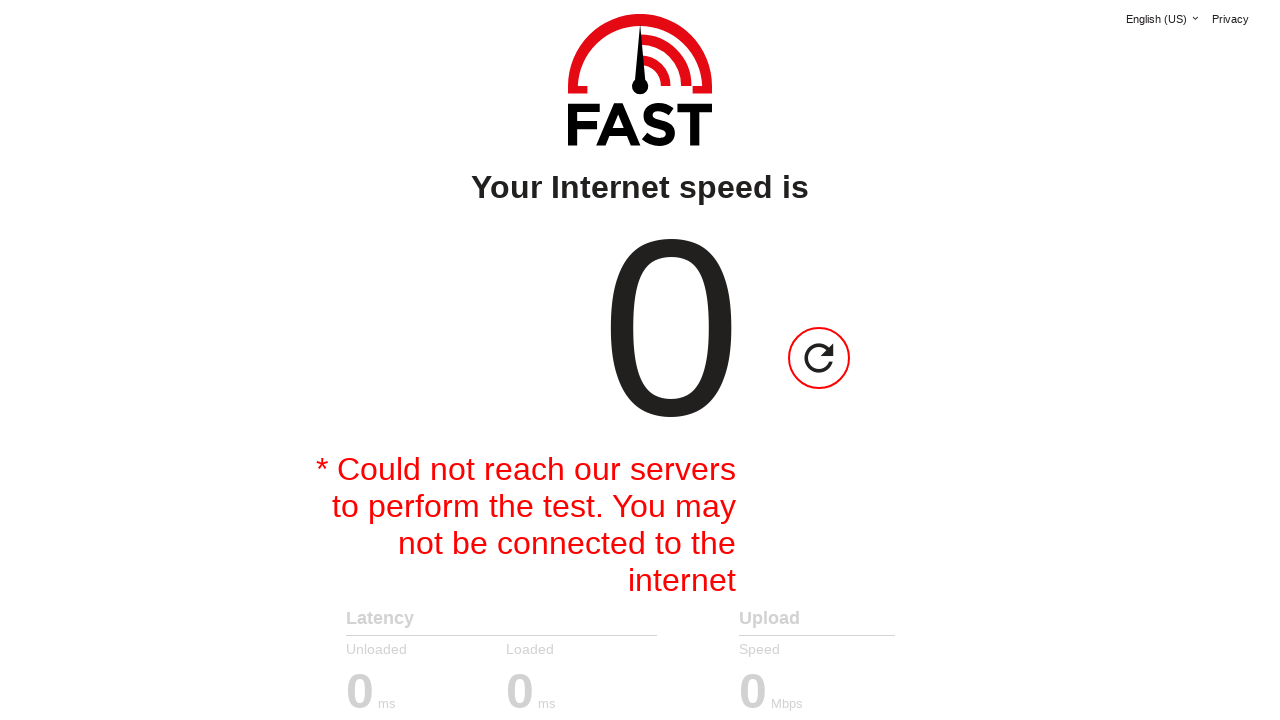

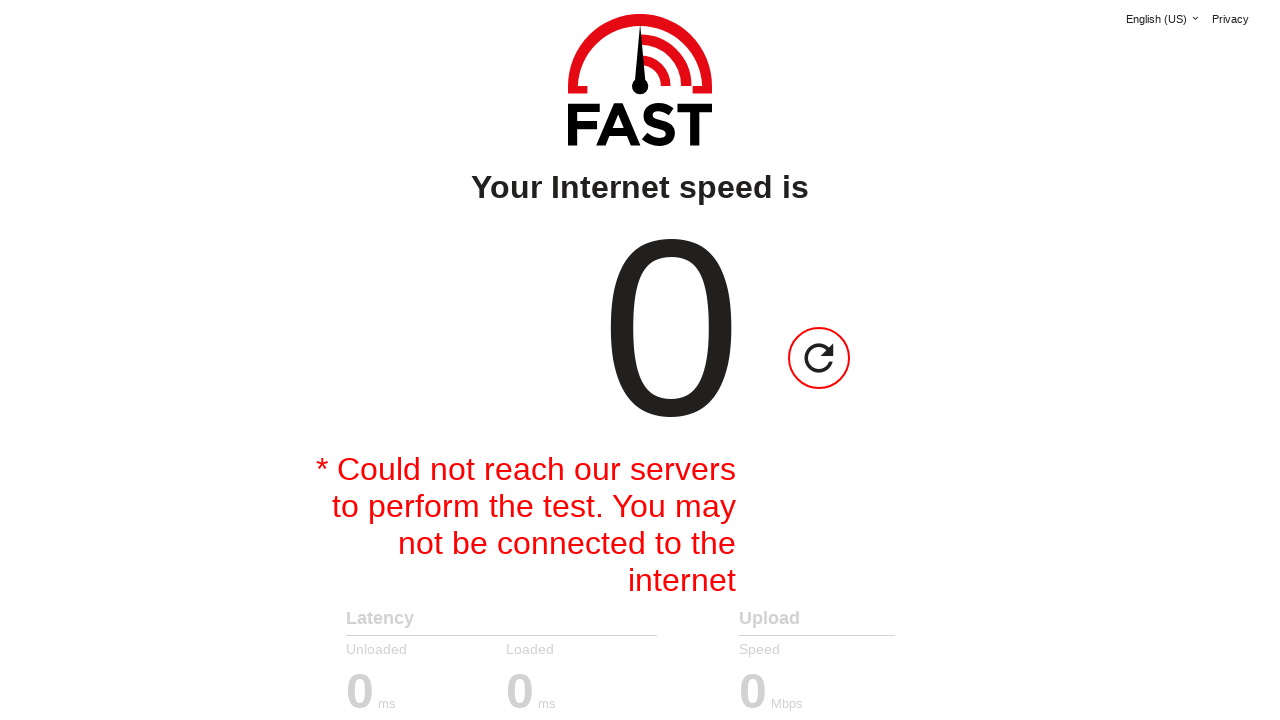